Tests the search functionality on a documentation page by opening the search, typing a query, and clicking on search results.

Starting URL: https://demo.betterdocs.co/docs/troubleshooting-sleek-layout-responsiveness-issues/

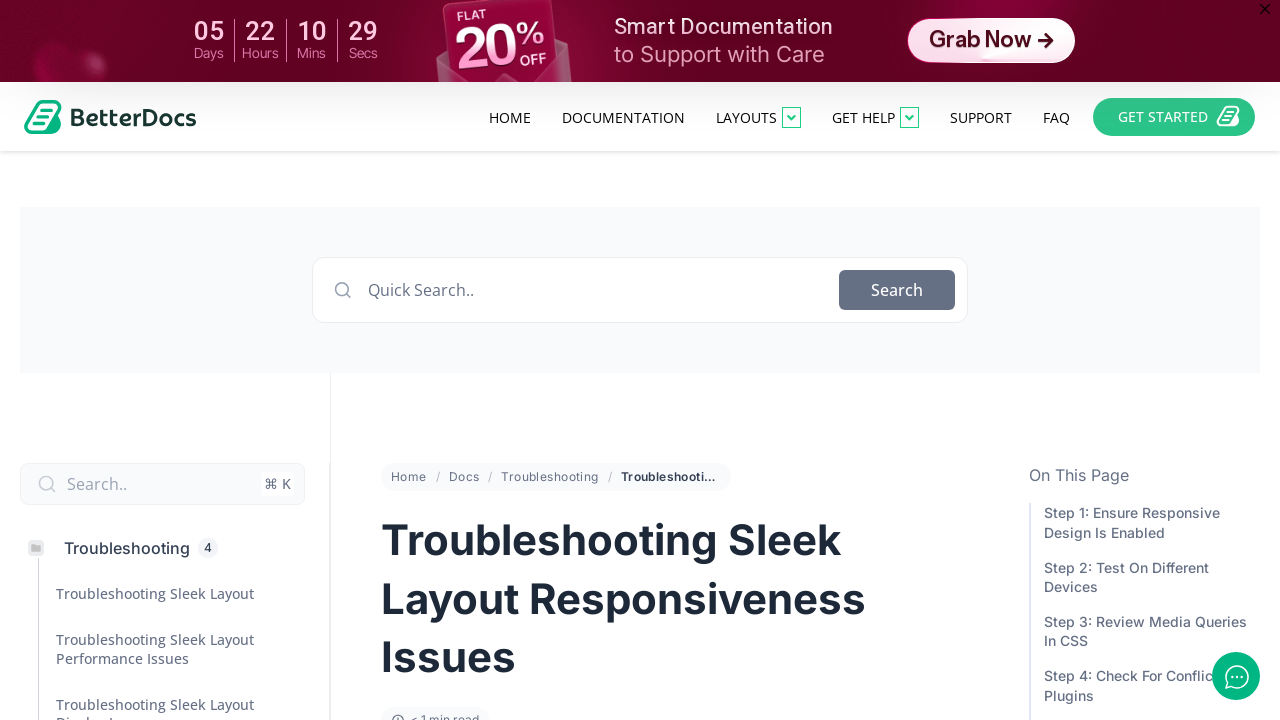

Clicked on search field to open search at (146, 484) on internal:text="Search.."s
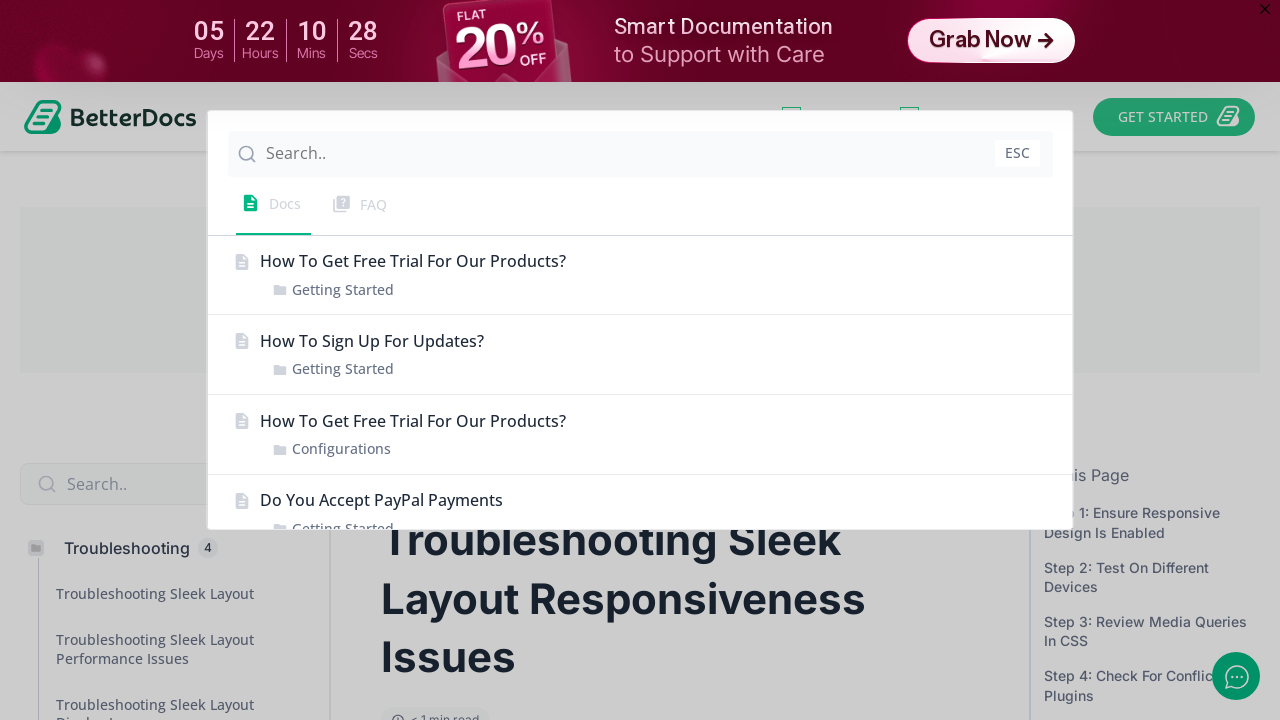

Filled search field with 'troubl' on internal:attr=[placeholder="Search.."s]
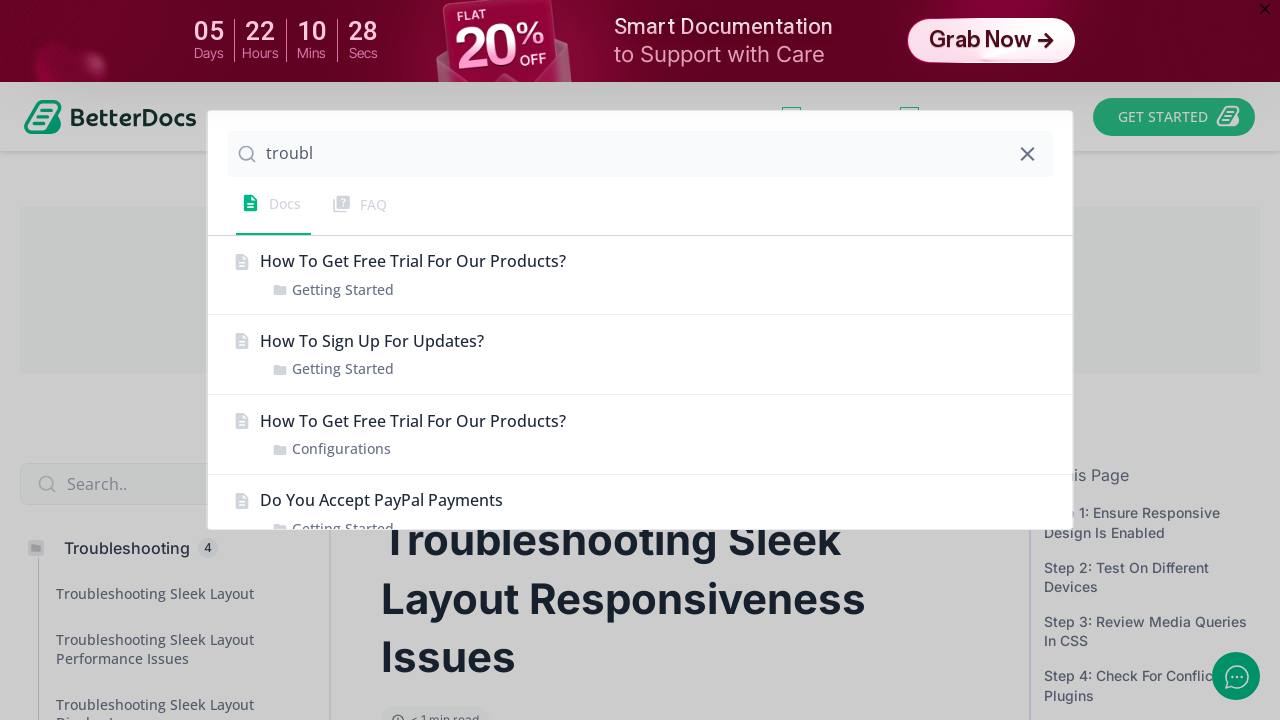

Clicked on 'Troubleshooting Sleek Layout' search result at (640, 275) on internal:text="Troubleshooting Sleek LayoutTroubleshooting"i
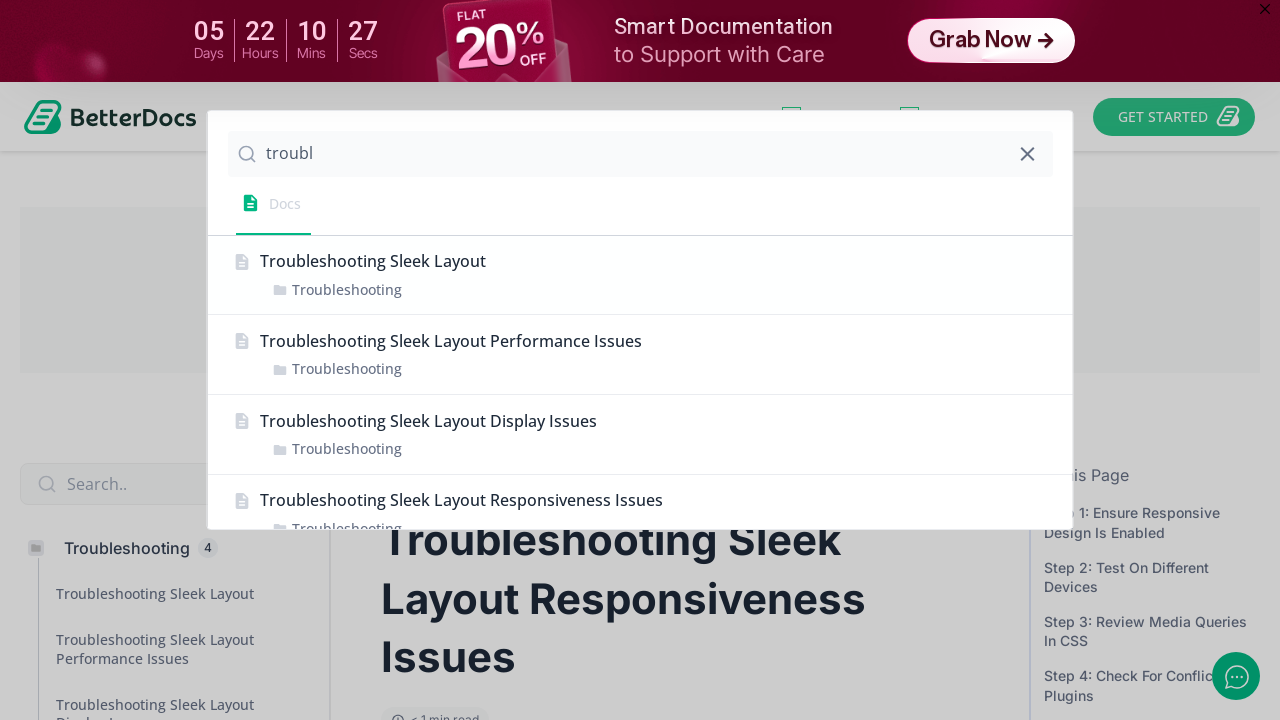

Filled search field with 'troubleshooting' on internal:attr=[placeholder="Search.."s]
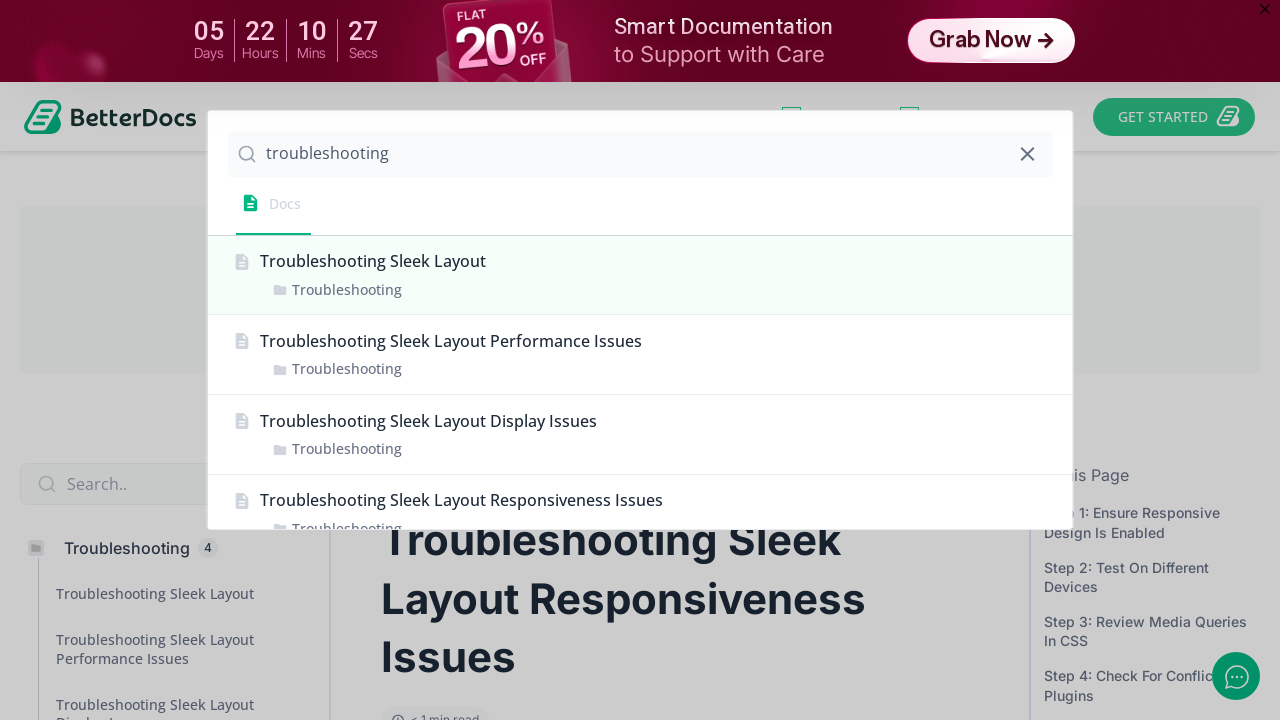

Clicked on 'Troubleshooting Sleek Layout' search result again at (640, 275) on internal:text="Troubleshooting Sleek LayoutTroubleshooting"i
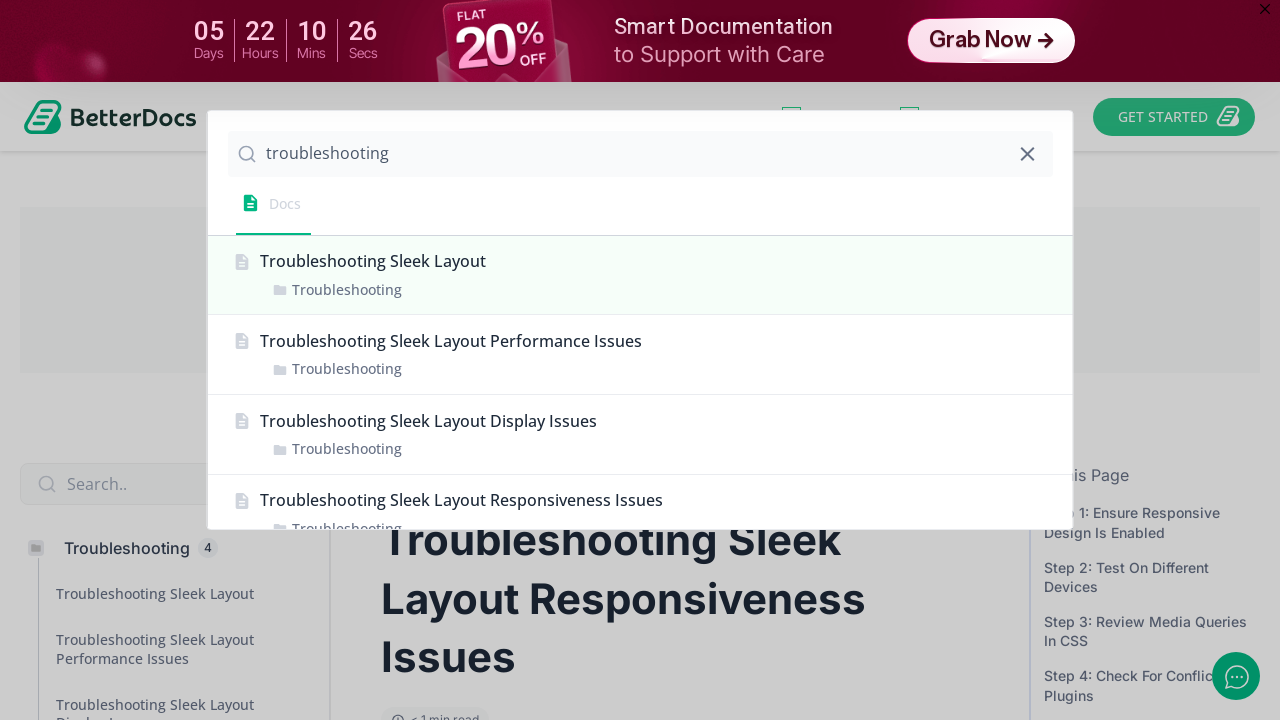

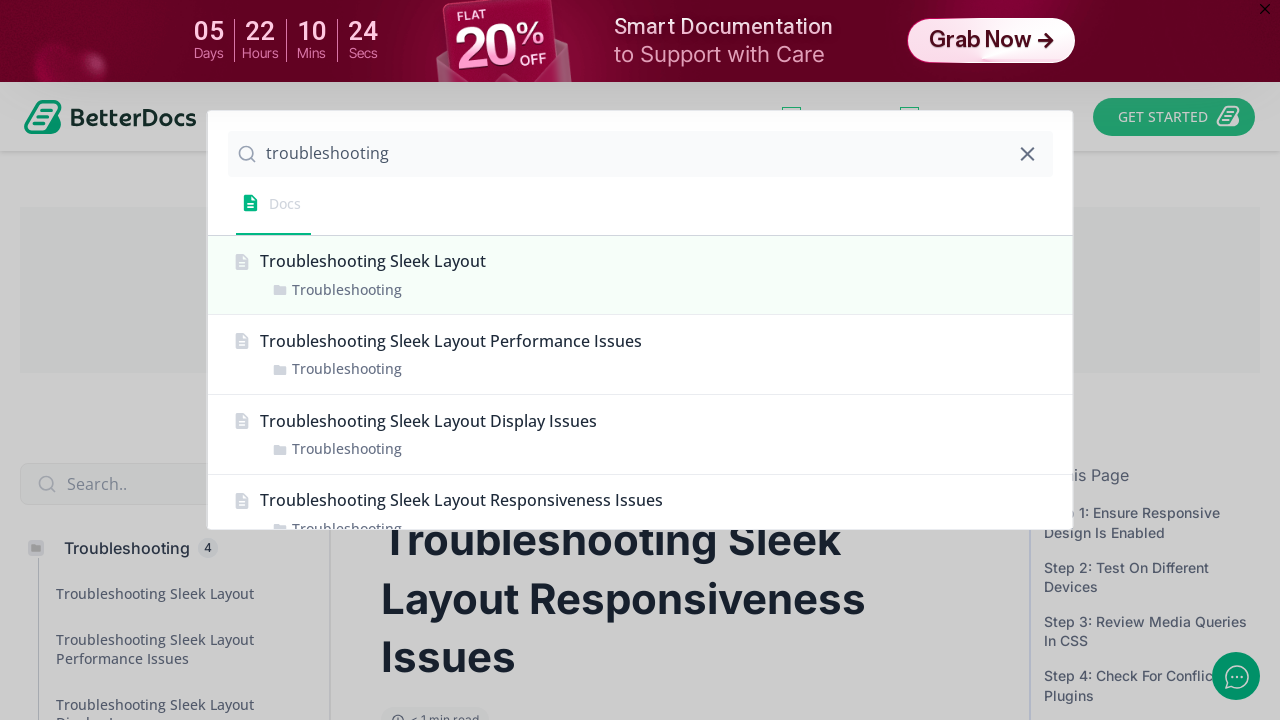